Tests JavaScript confirm dialog by clicking a button that triggers a confirmation, dismissing it, and verifying the result shows "Cancel"

Starting URL: https://the-internet.herokuapp.com/javascript_alerts

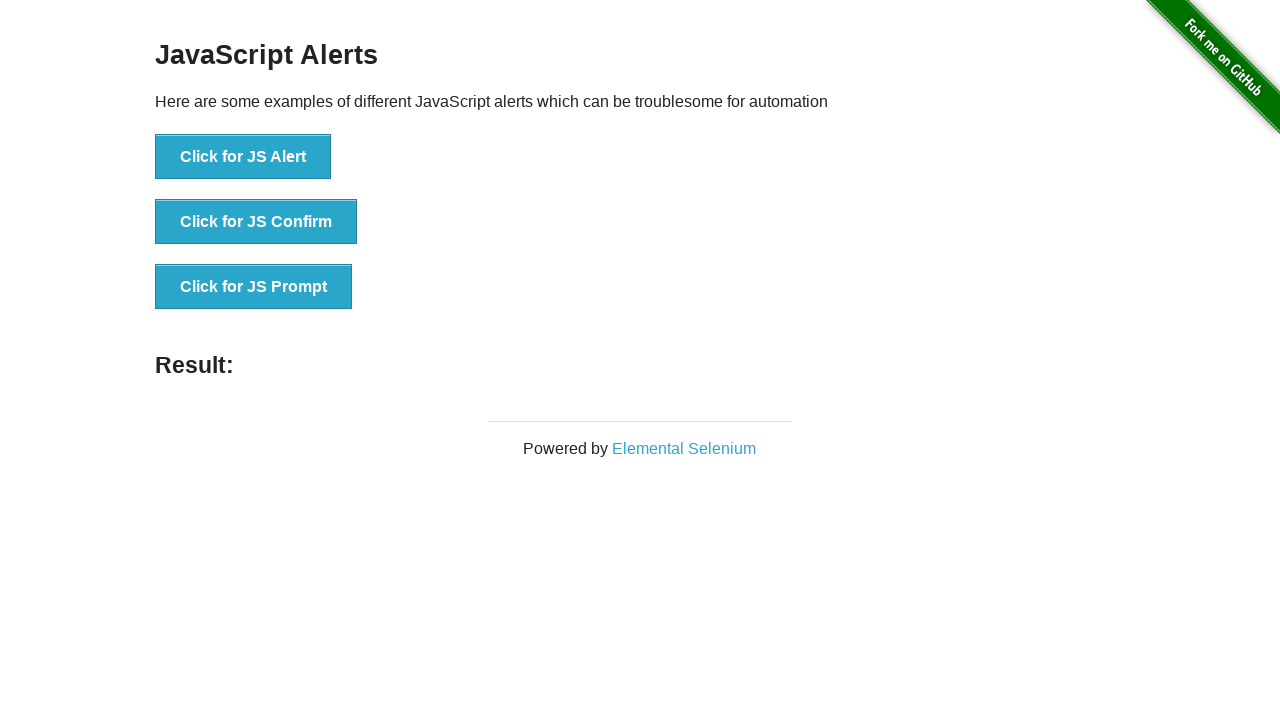

Navigated to JavaScript alerts test page
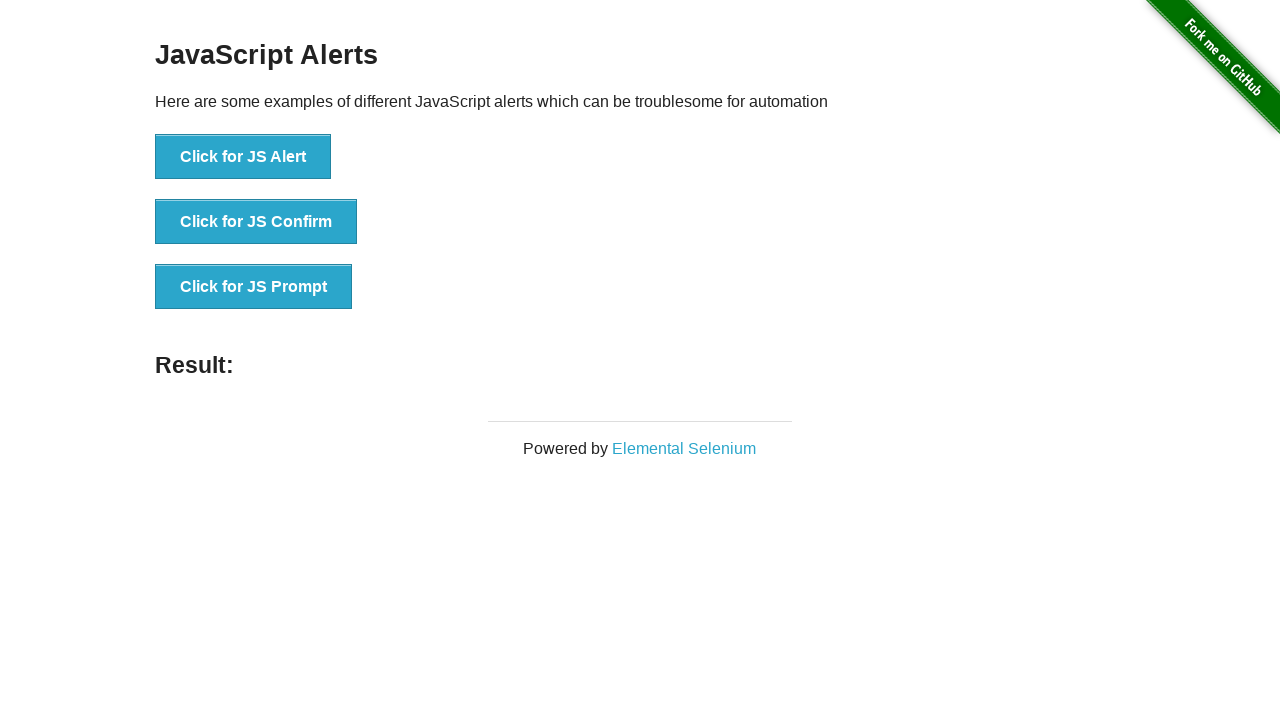

Set up dialog handler to dismiss confirmation dialog
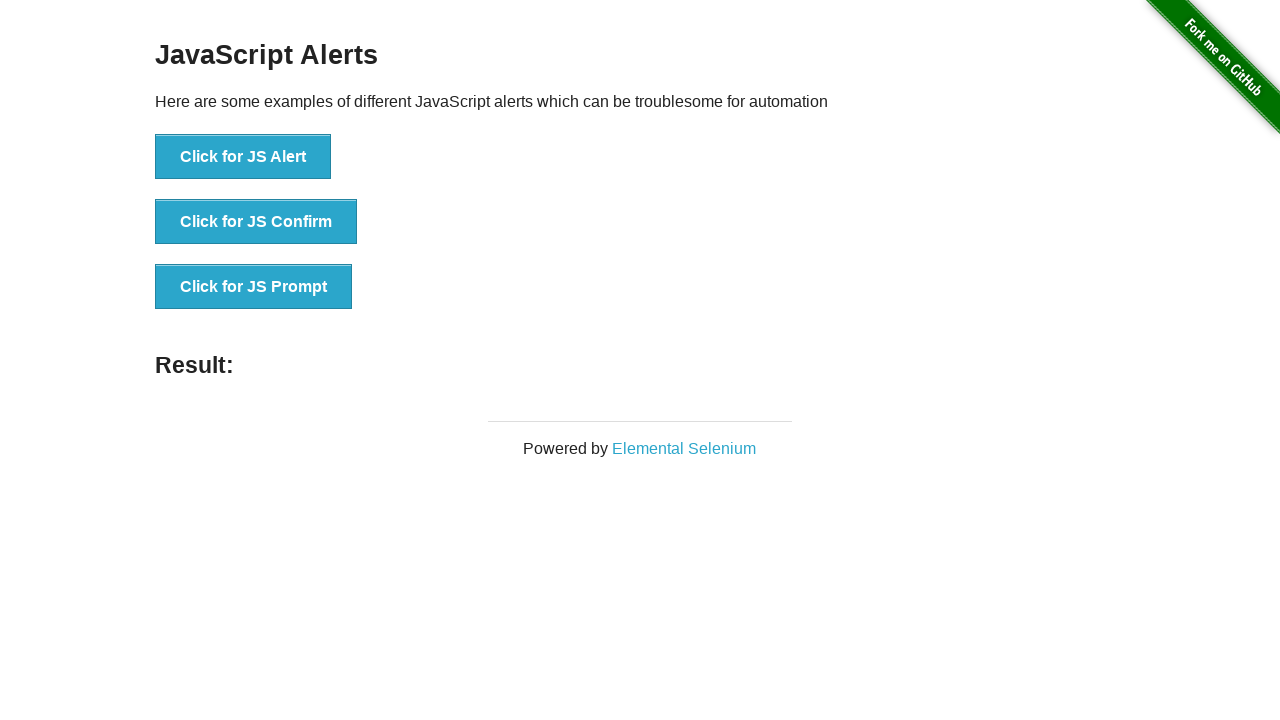

Clicked button to trigger JavaScript confirmation dialog at (256, 222) on text=Click for JS Confirm
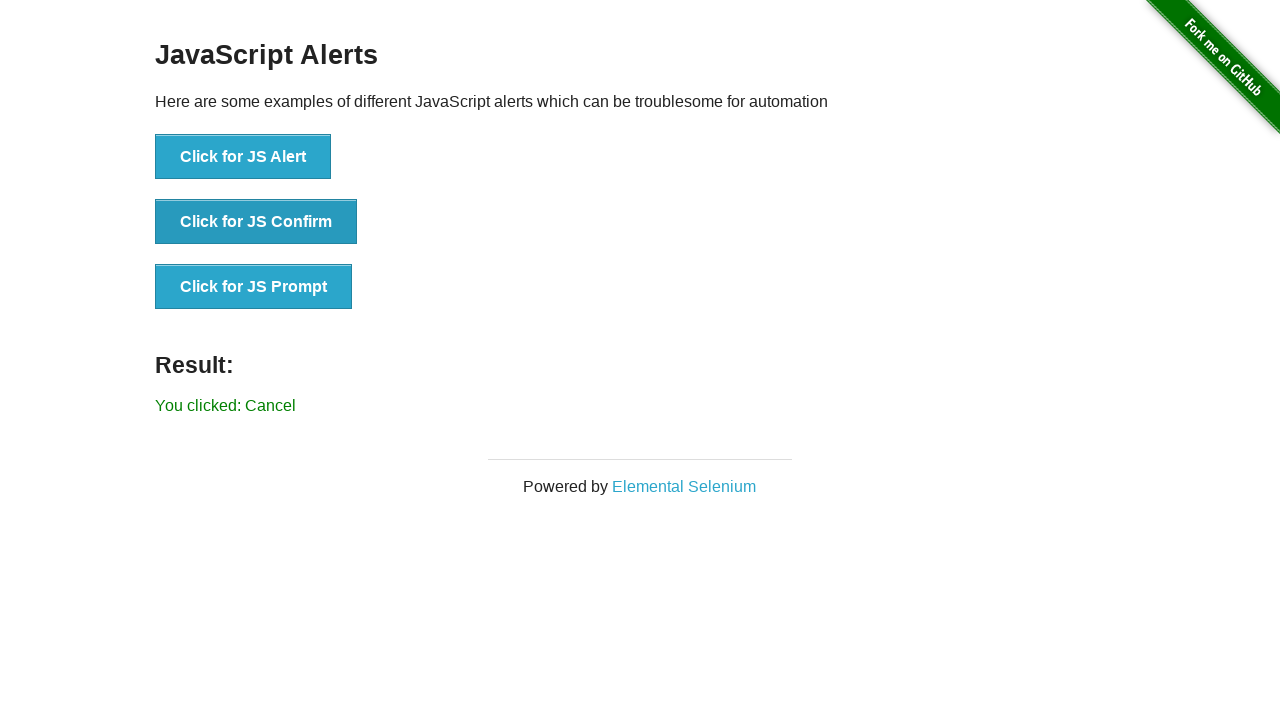

Result element appeared after dismissing confirmation
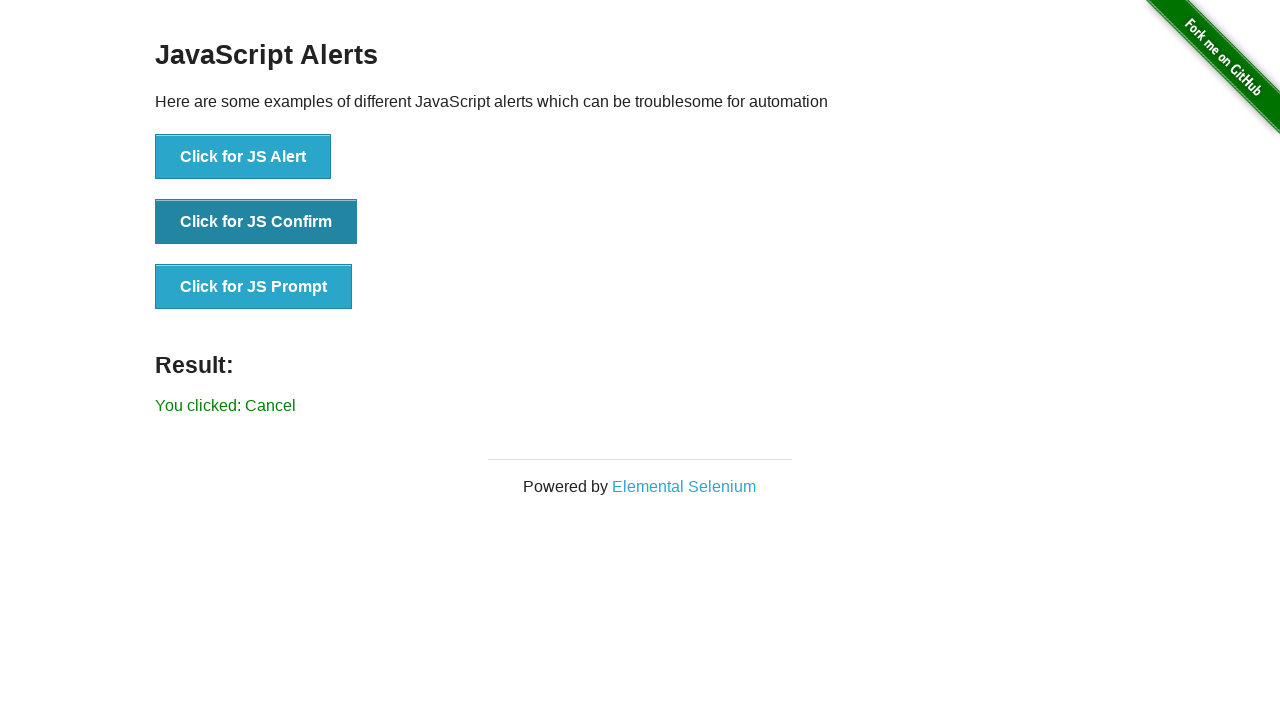

Verified result shows 'You clicked: Cancel'
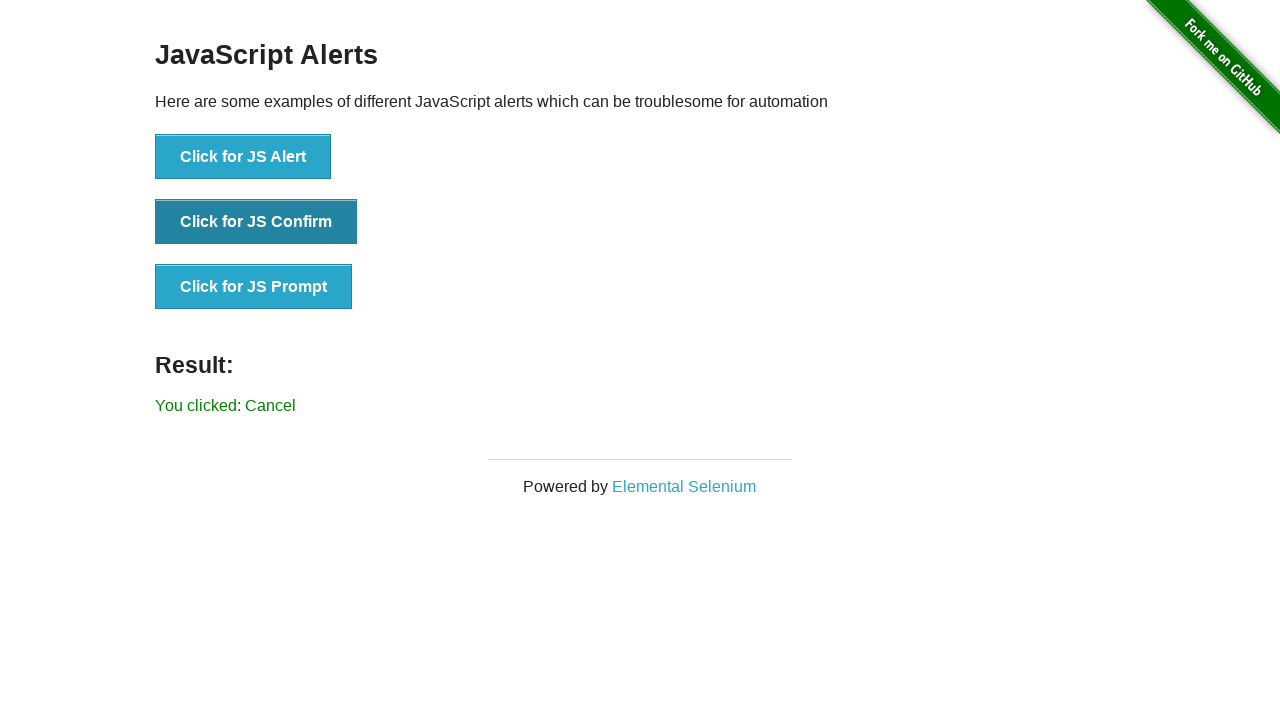

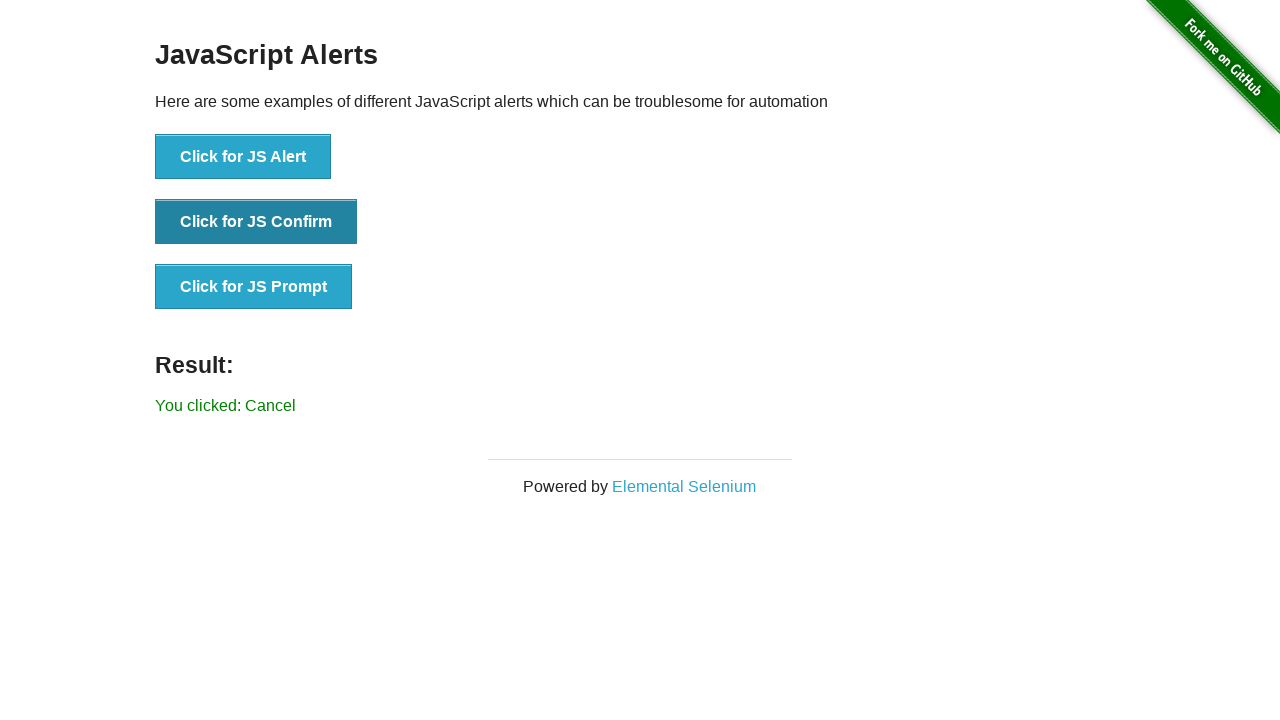